Tests drag and drop functionality by dragging an element from source to destination

Starting URL: https://jqueryui.com/resources/demos/droppable/default.html

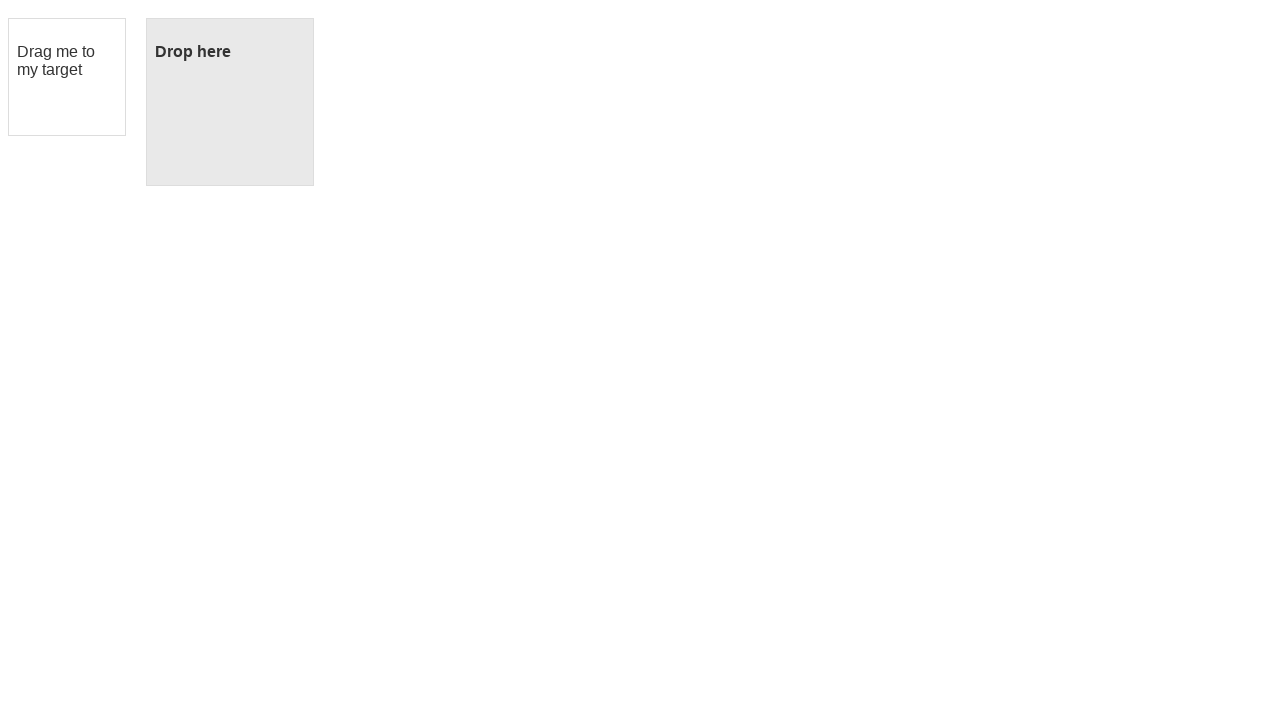

Located the draggable source element
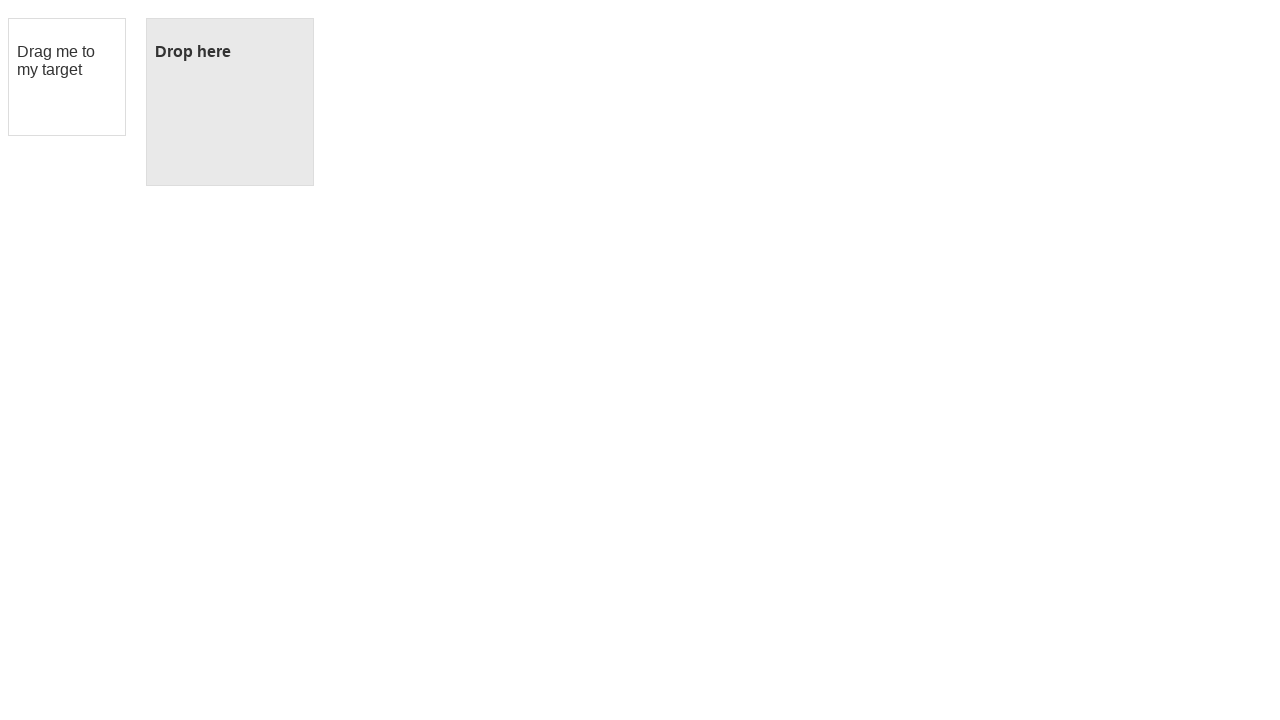

Located the droppable target element
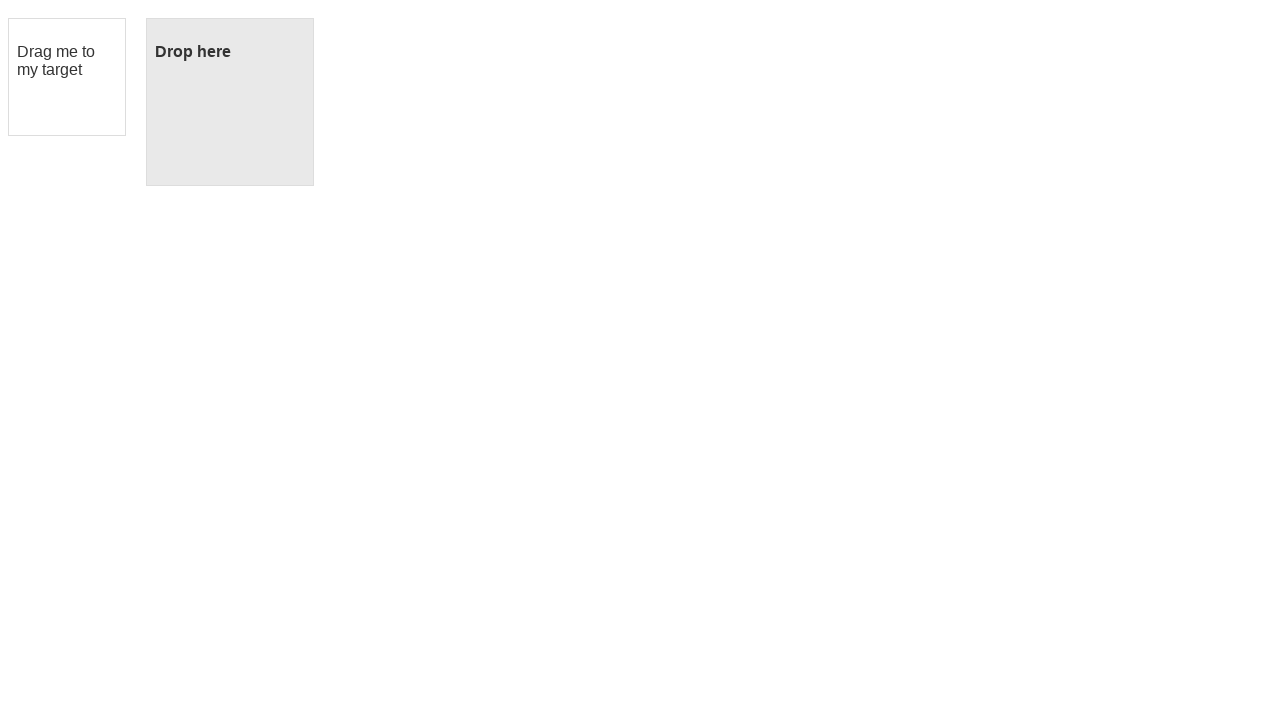

Dragged source element to target element at (230, 102)
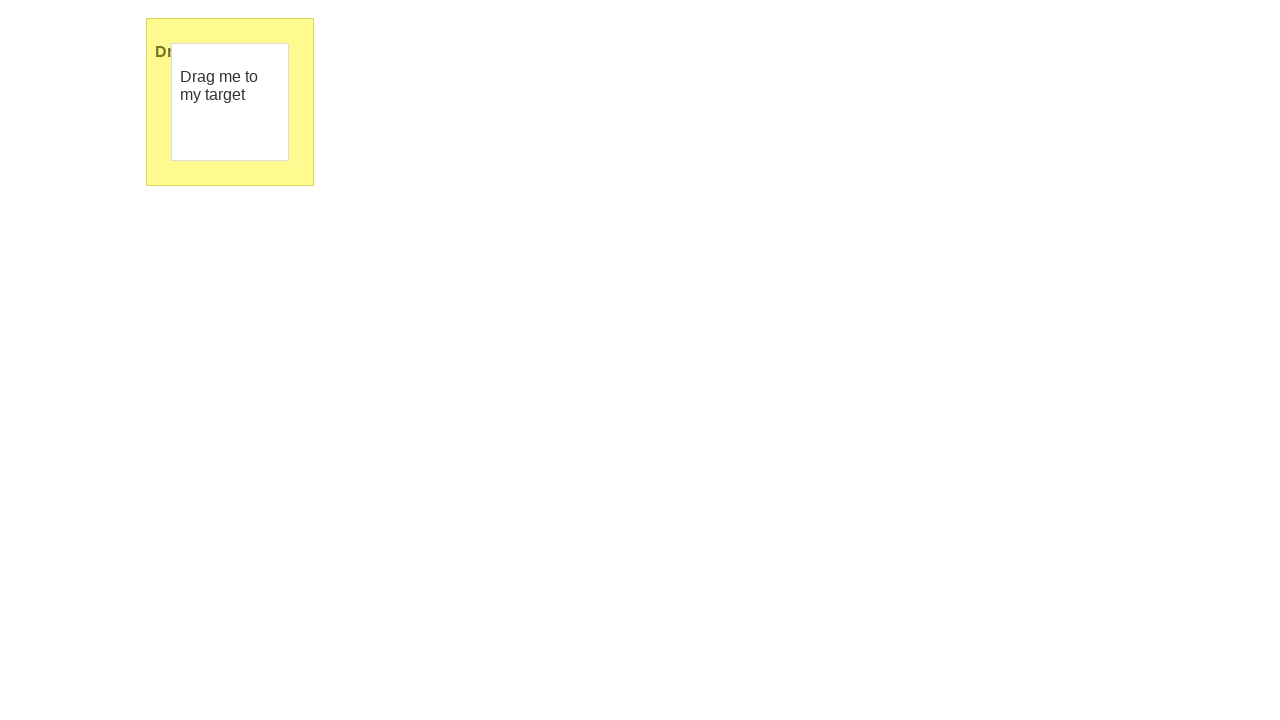

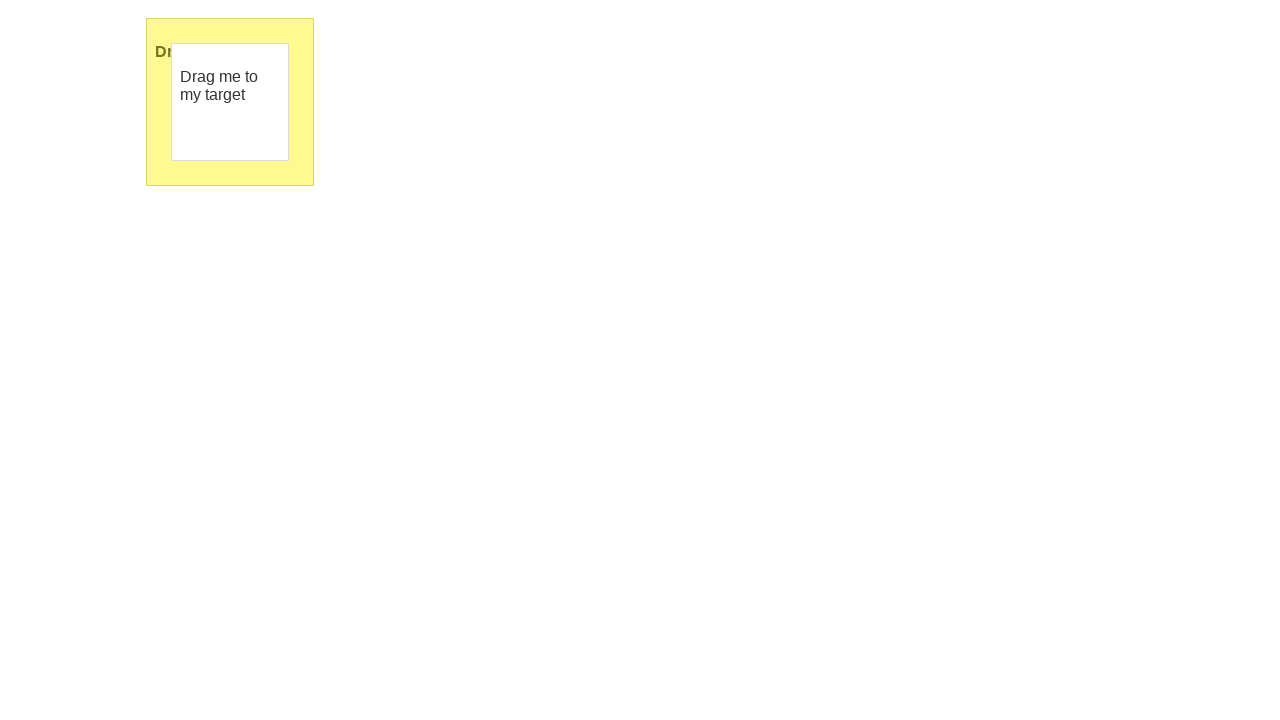